Tests web table sorting functionality by clicking on a column header to sort, verifying the sort order, and then navigating through pagination to find a specific item (Rice) and retrieve its price.

Starting URL: https://rahulshettyacademy.com/seleniumPractise/#/offers

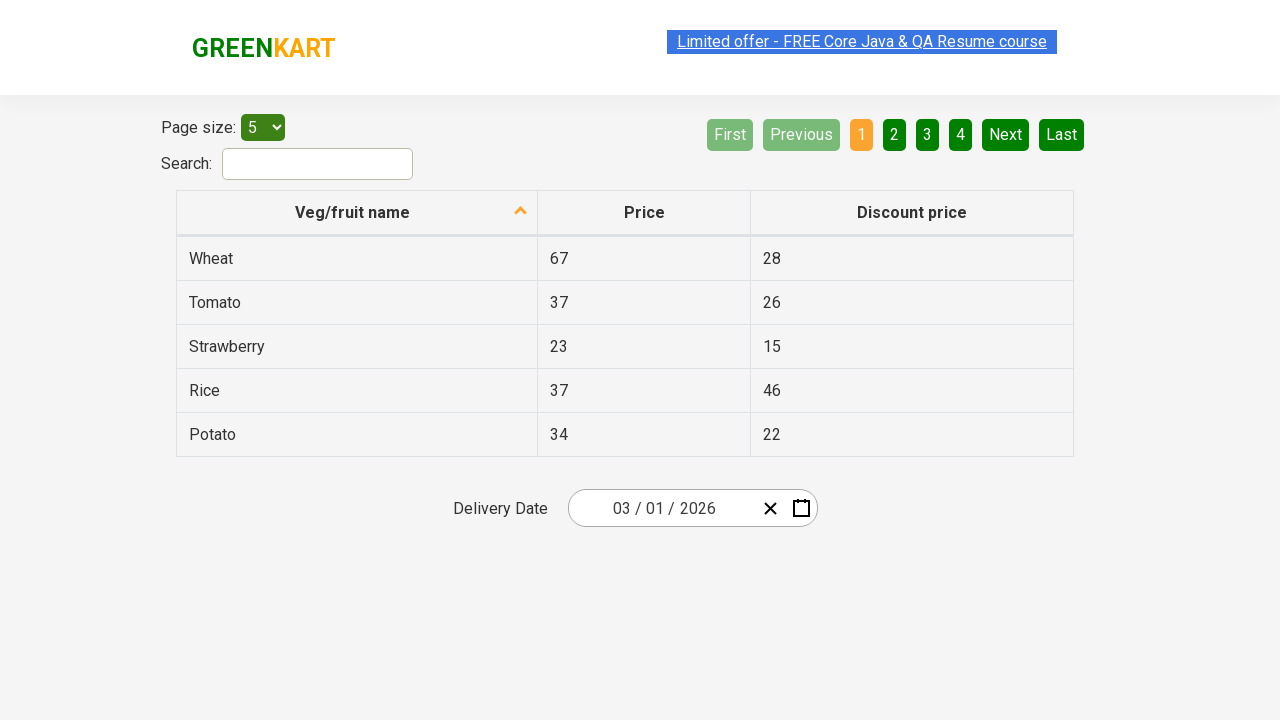

Clicked first column header to sort table at (357, 213) on xpath=//tr/th[1]
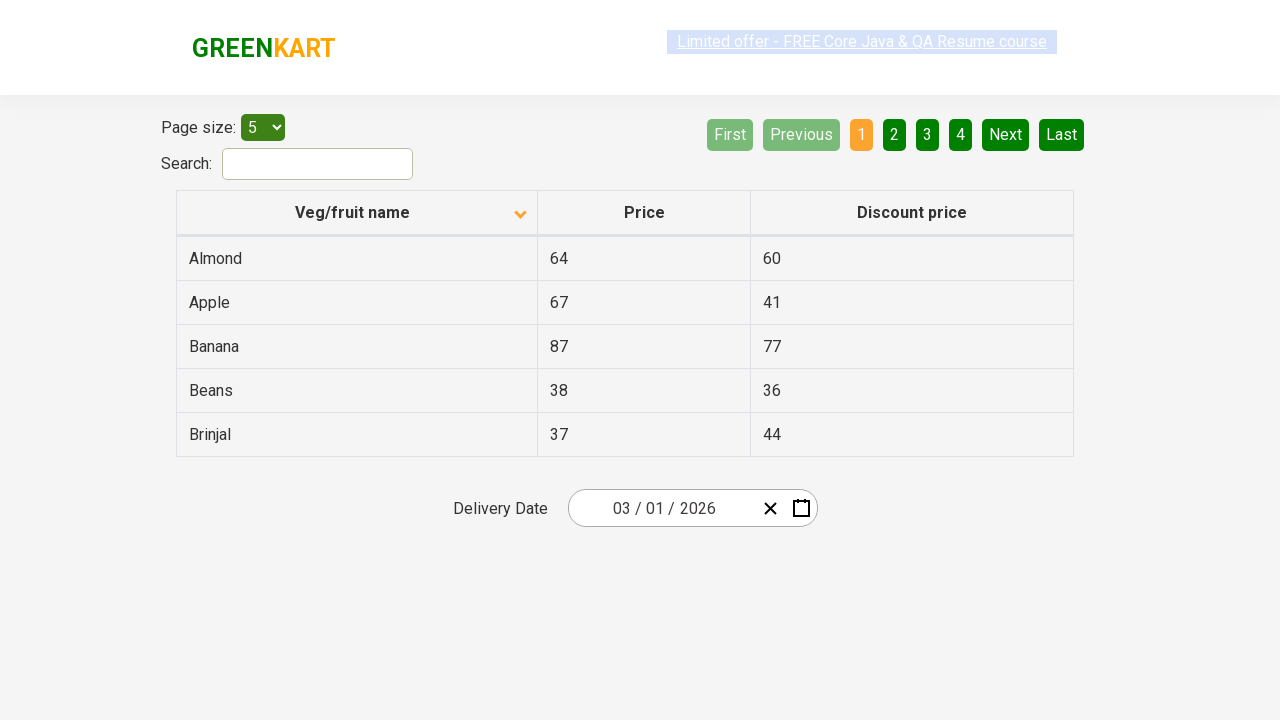

Table sorted and first column cells are present
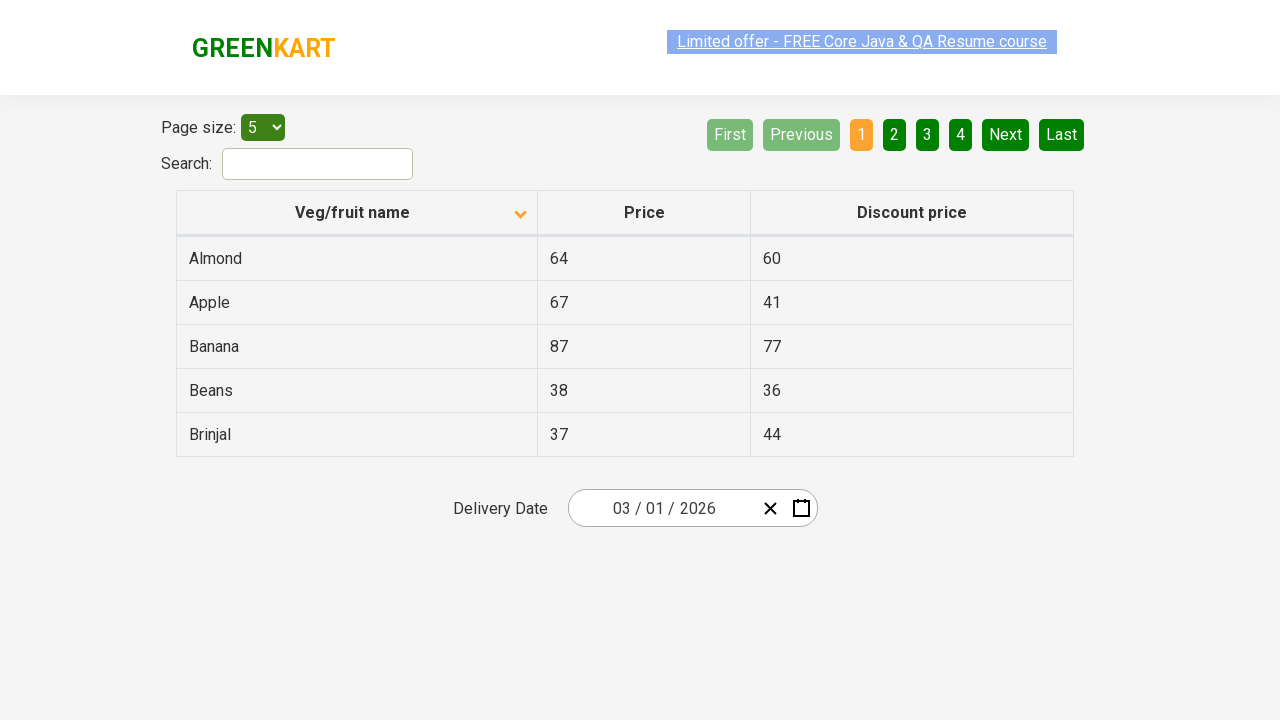

Retrieved all items from first column
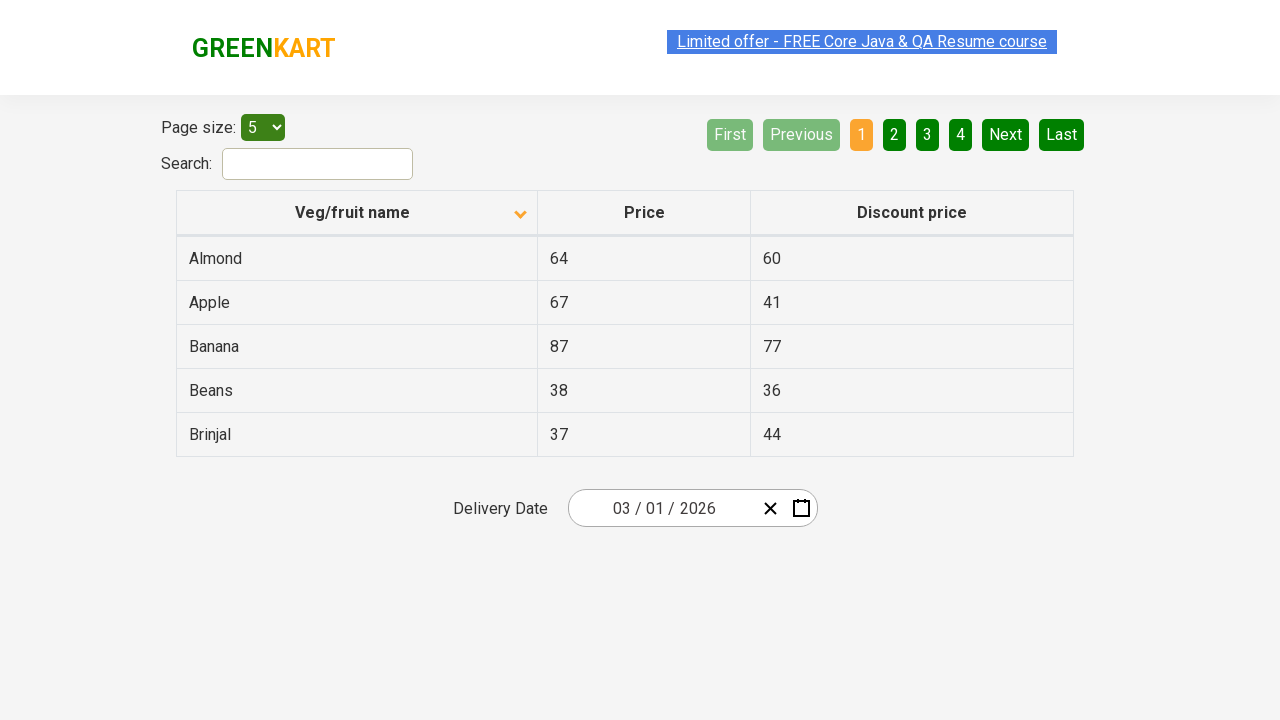

Verified table is sorted correctly in ascending order
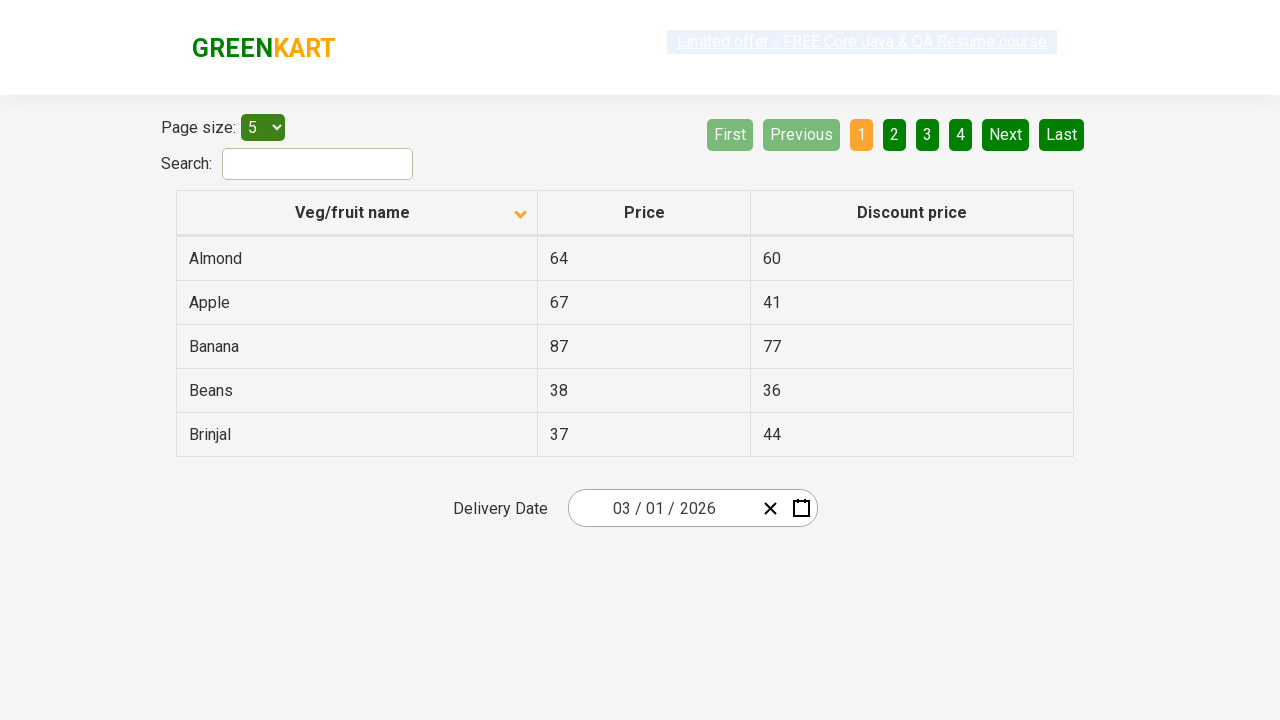

Clicked next page button to navigate pagination at (1006, 134) on [aria-label='Next']
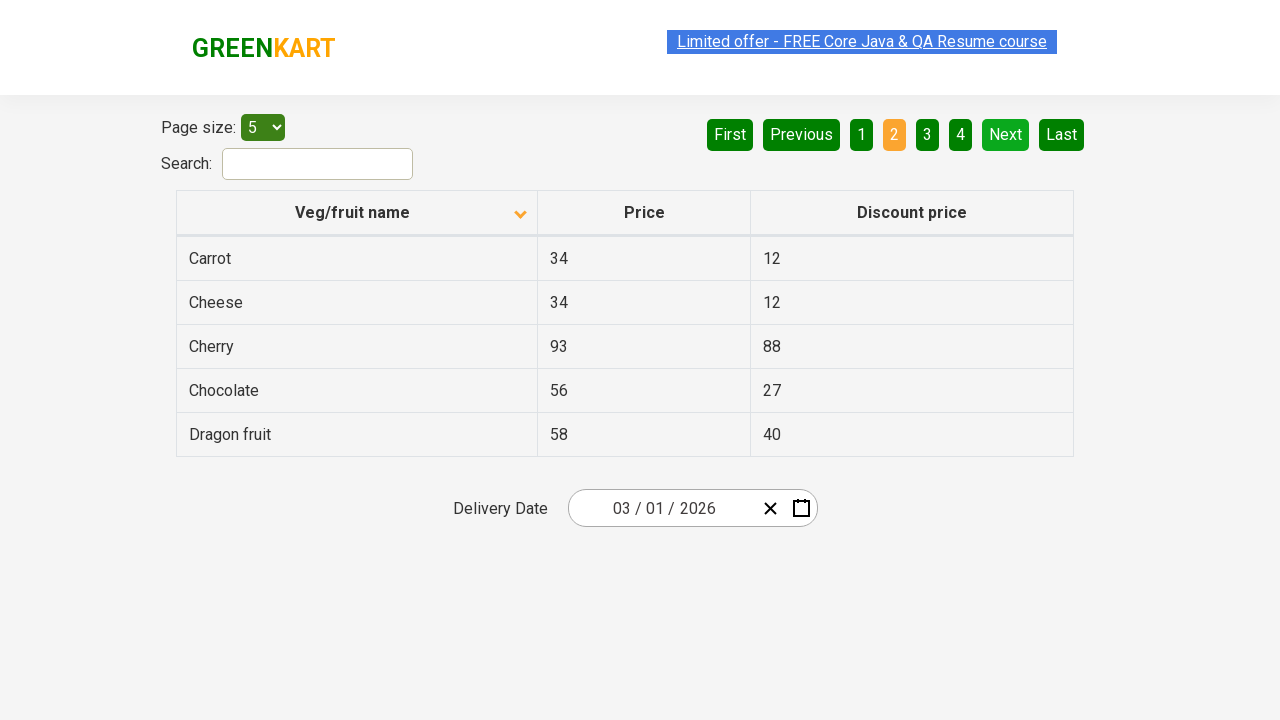

Waited for next page to load
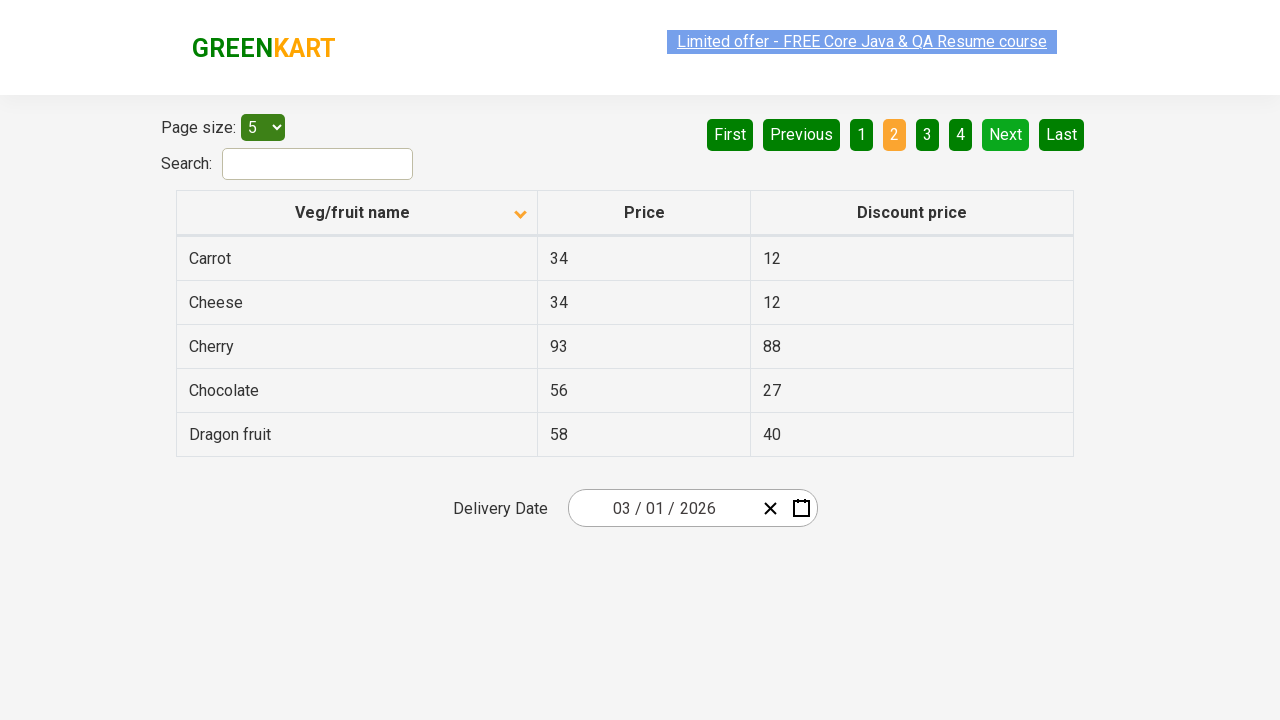

Clicked next page button to navigate pagination at (1006, 134) on [aria-label='Next']
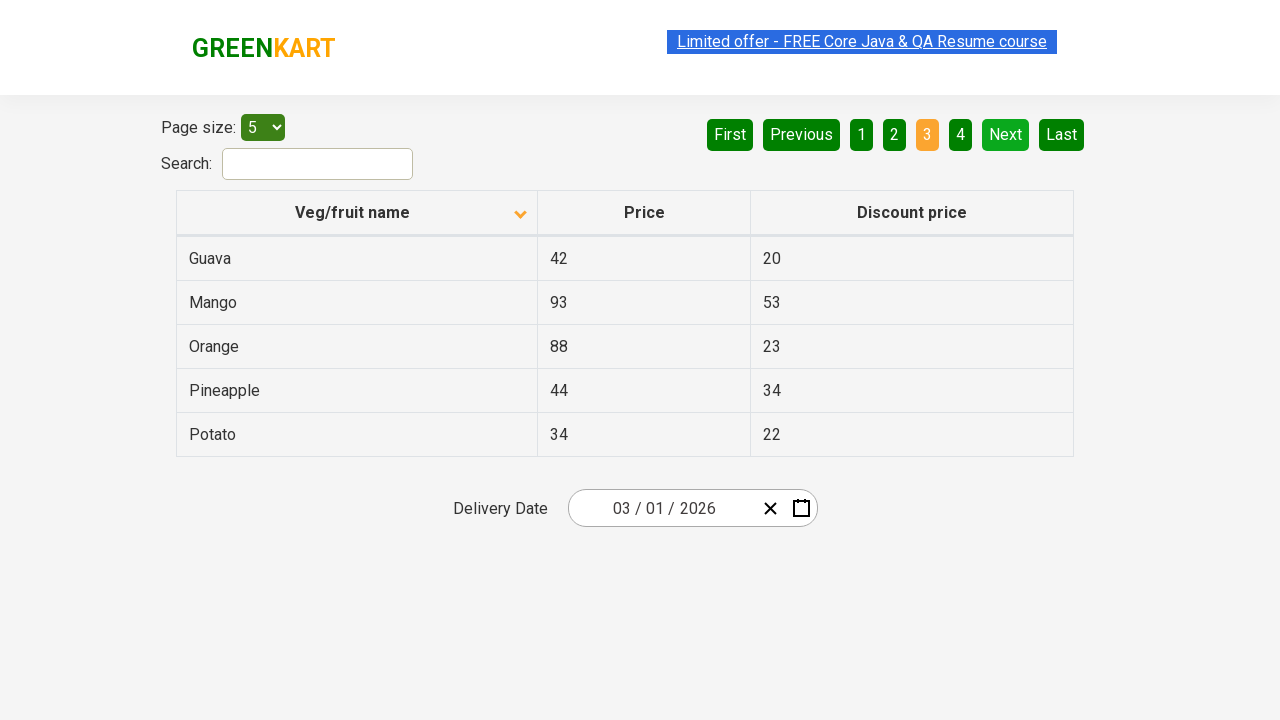

Waited for next page to load
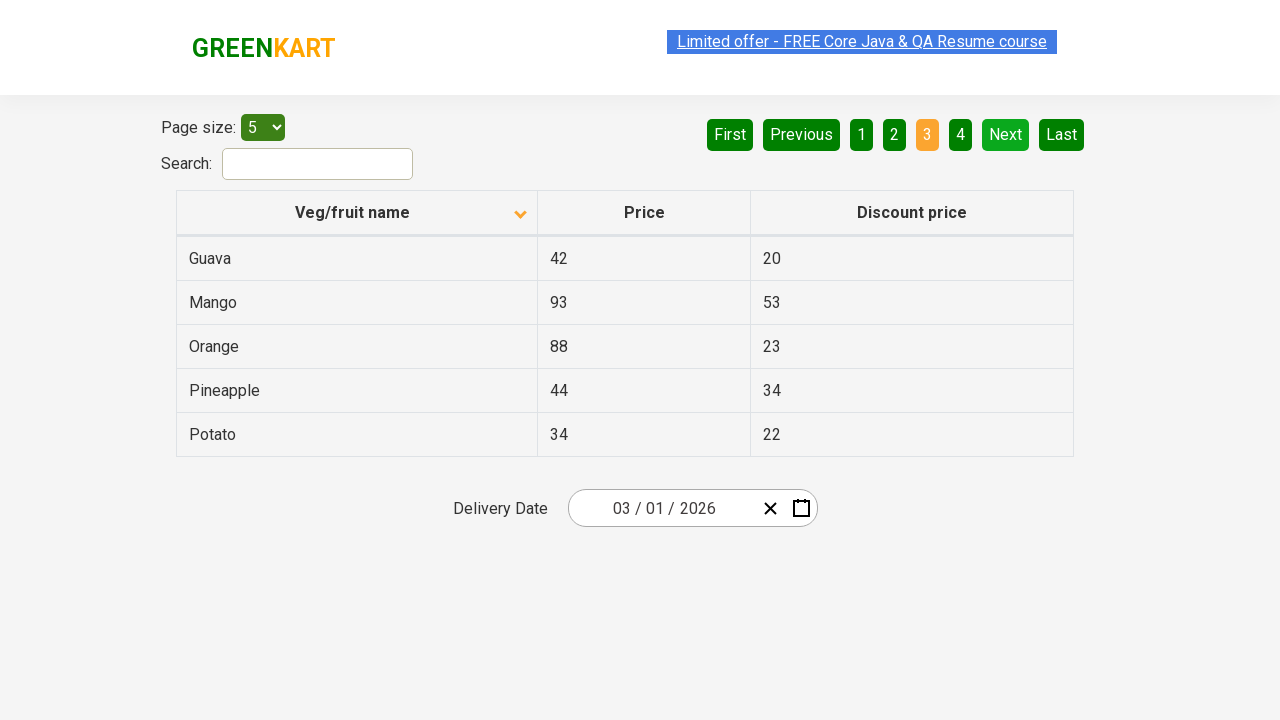

Clicked next page button to navigate pagination at (1006, 134) on [aria-label='Next']
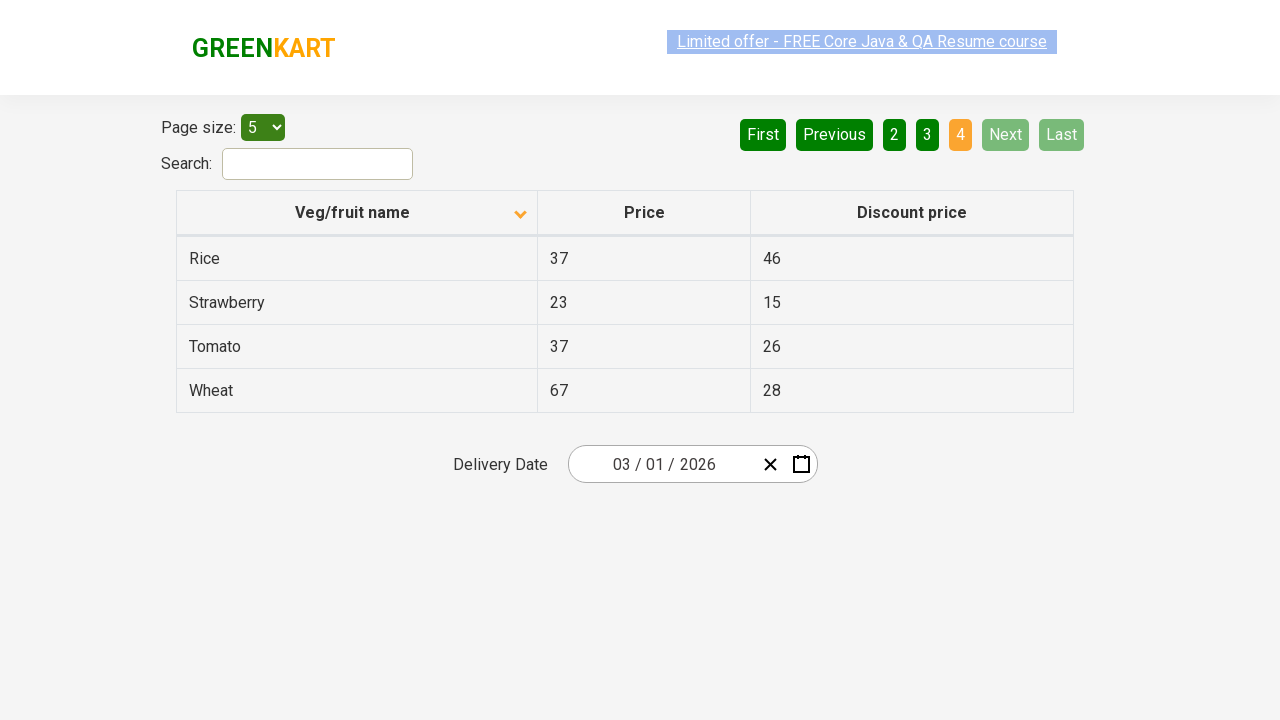

Waited for next page to load
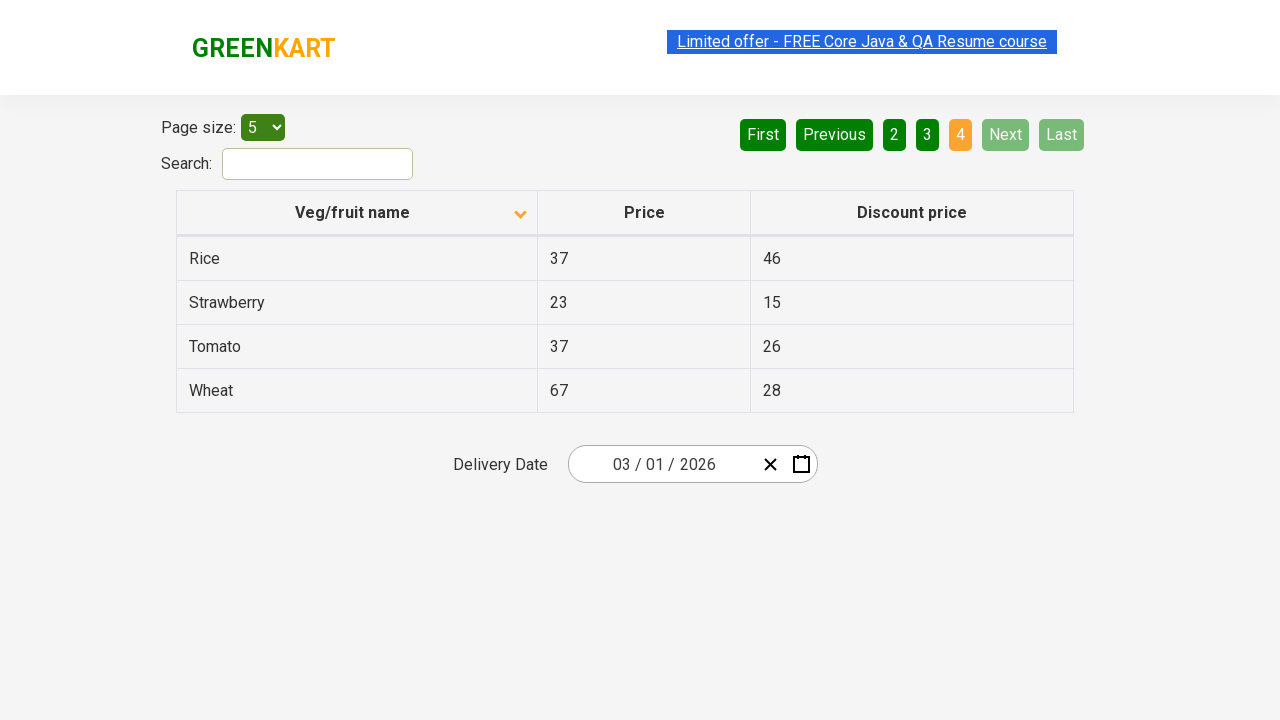

Found Rice with price: 37
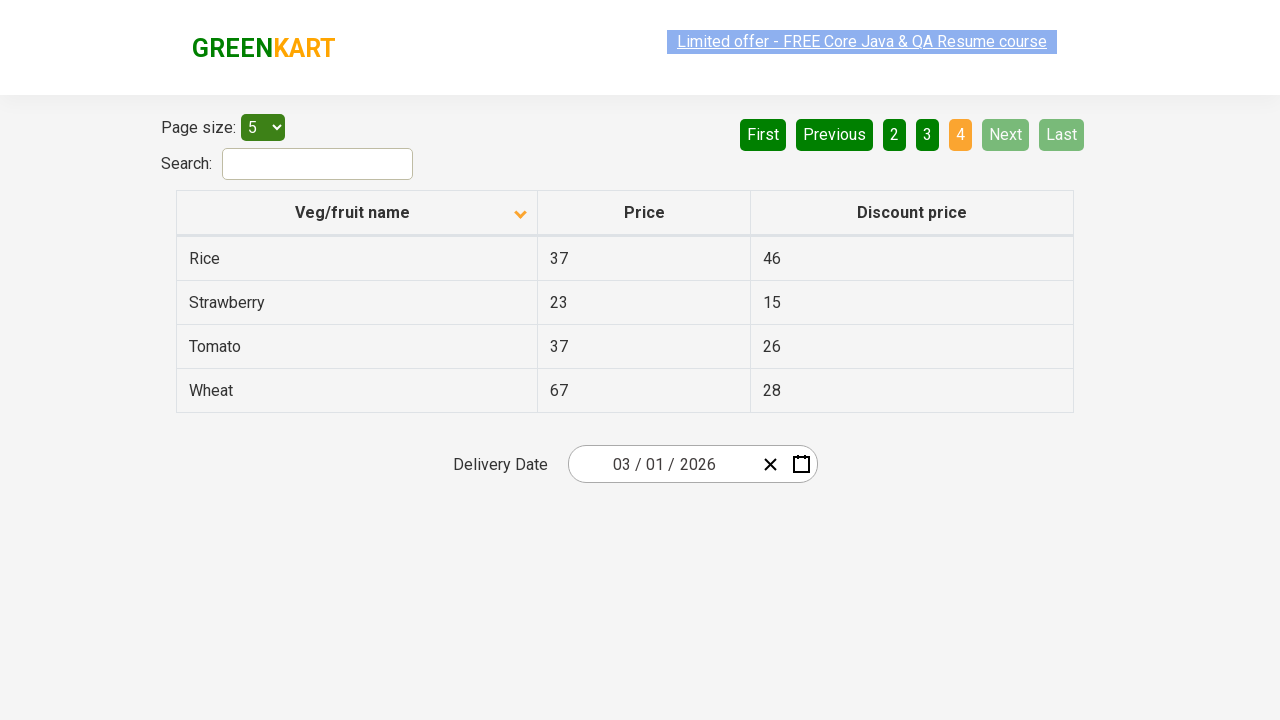

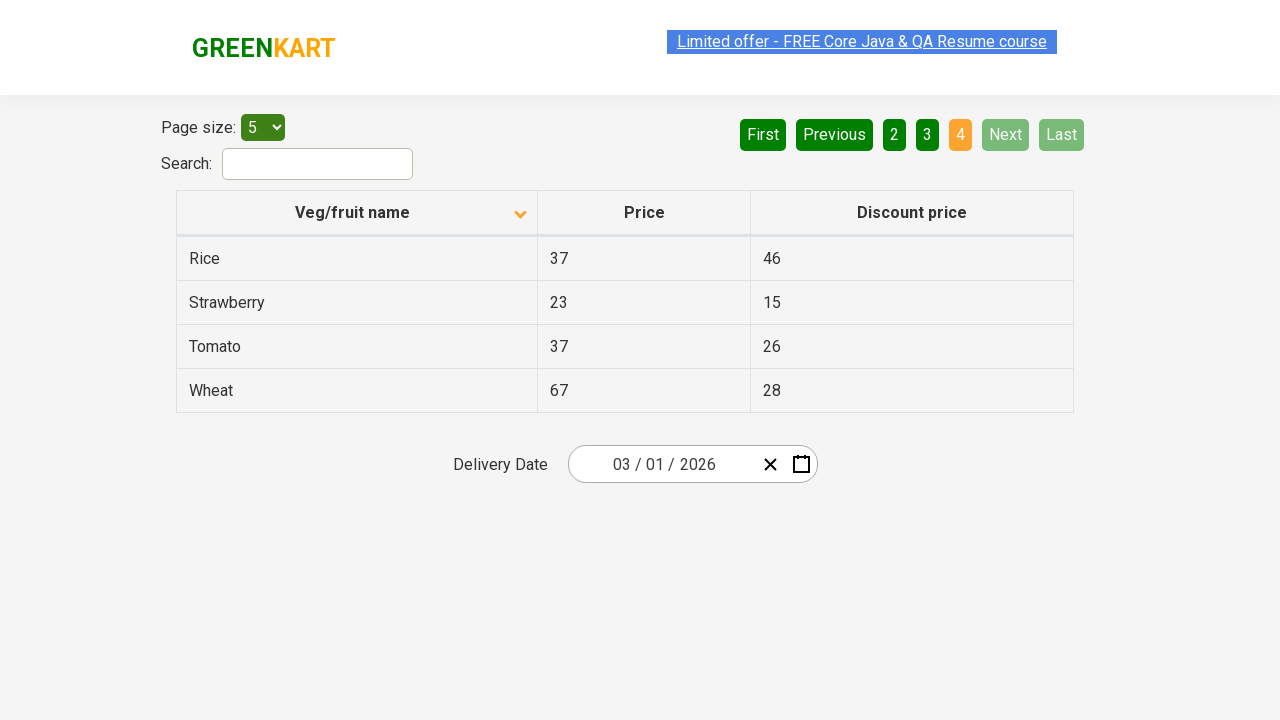